Tests an e-commerce shopping flow by searching for products containing "ber", adding them to cart, proceeding to checkout, applying a promo code, and verifying the discount and total amounts.

Starting URL: https://rahulshettyacademy.com/seleniumPractise/

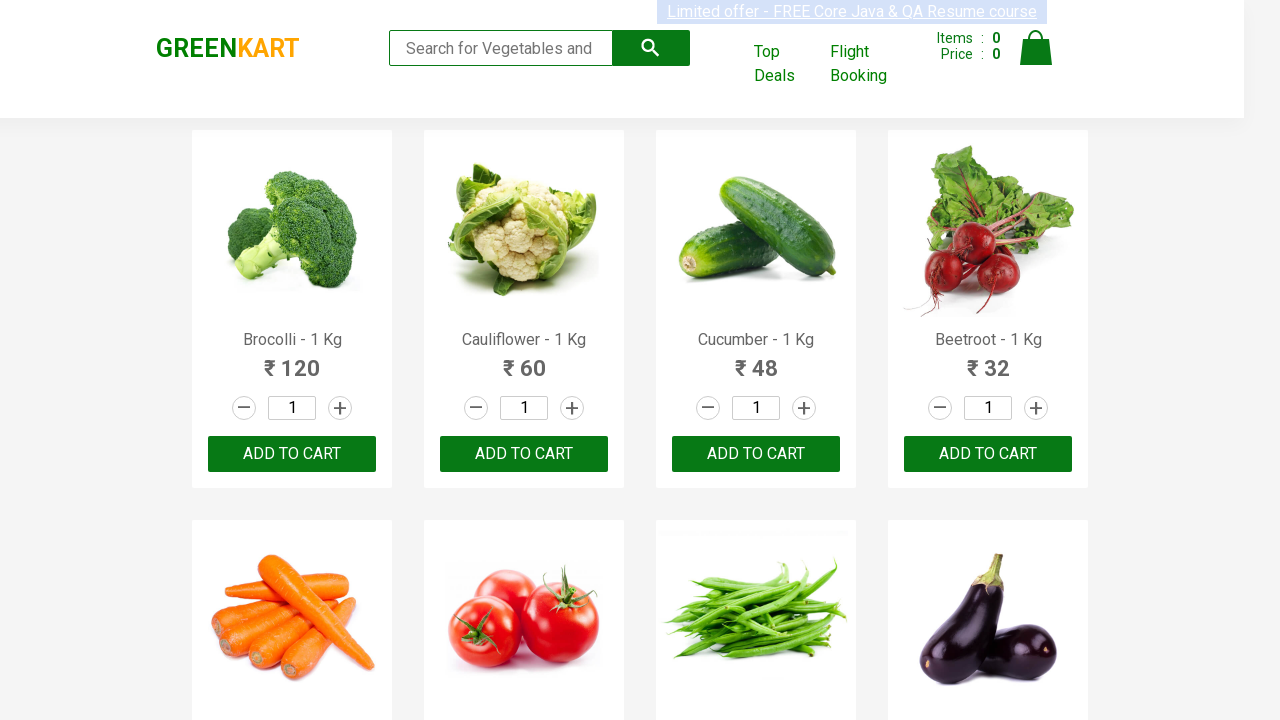

Filled search field with 'ber' to find products on input.search-keyword
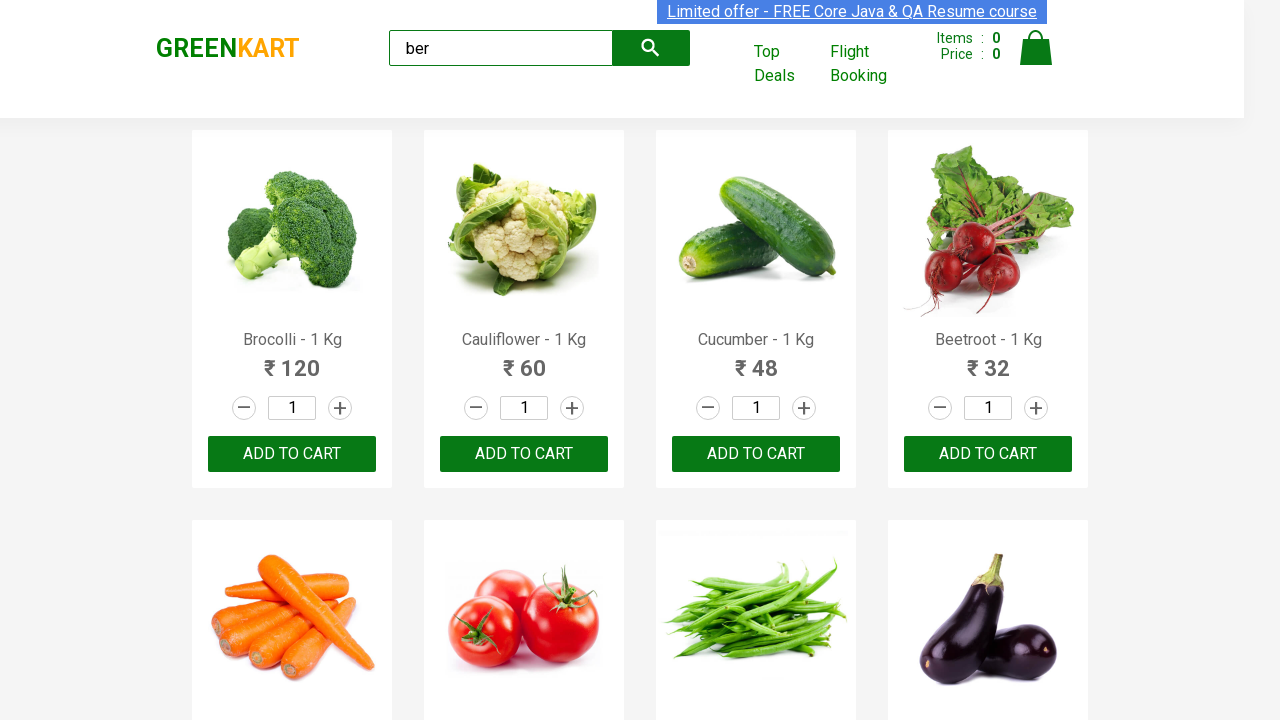

Waited 2000ms for search results to load
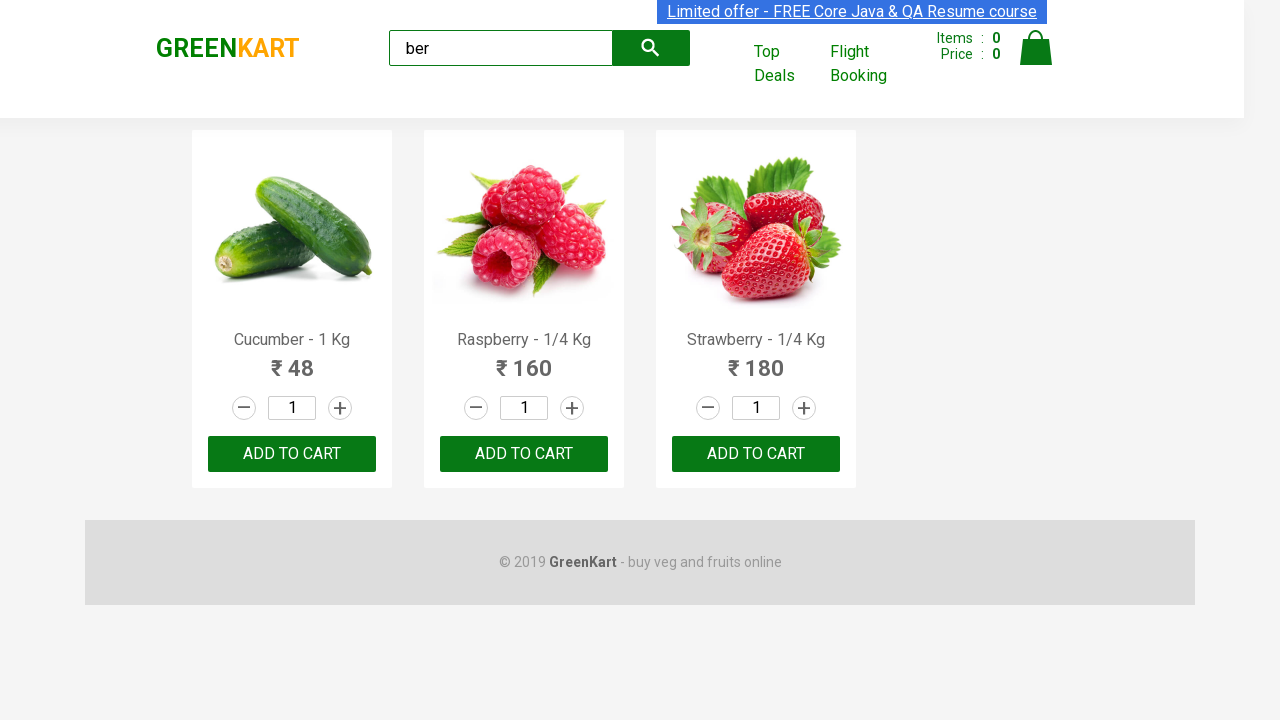

Retrieved all 'Add to Cart' buttons for products containing 'ber'
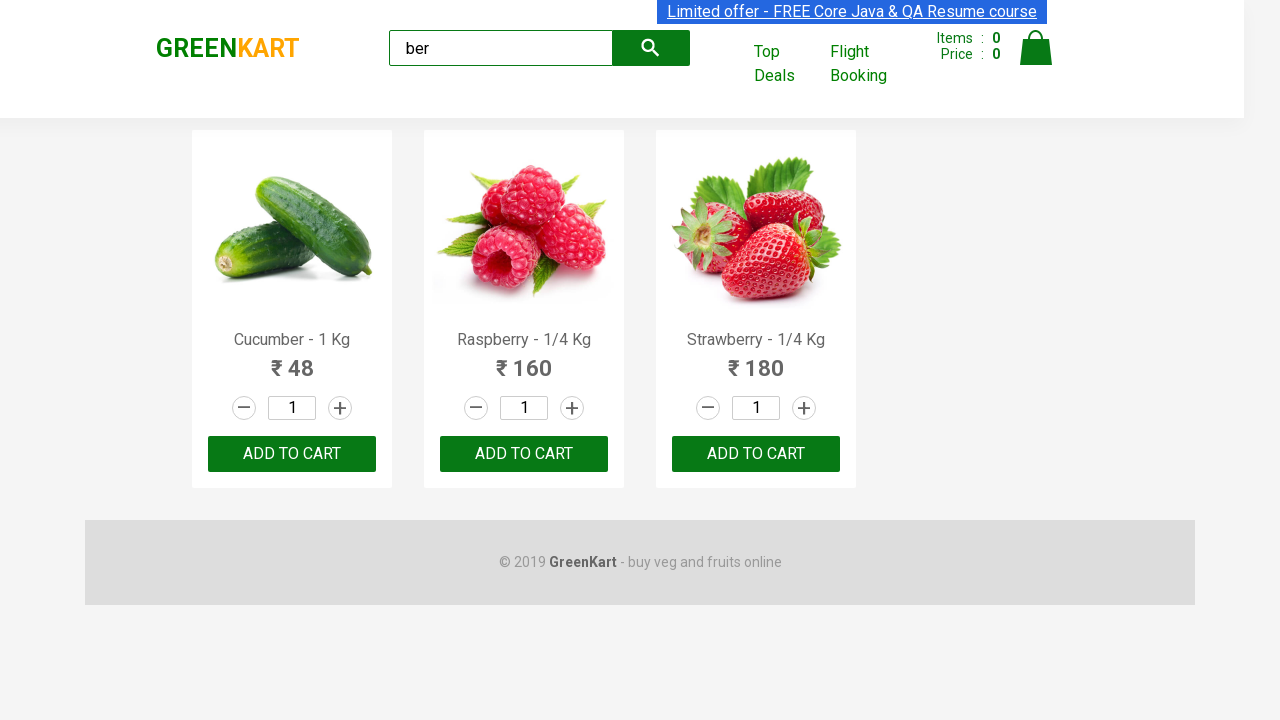

Clicked 'Add to Cart' button for a product at (292, 454) on xpath=//div[@class='product-action']/button >> nth=0
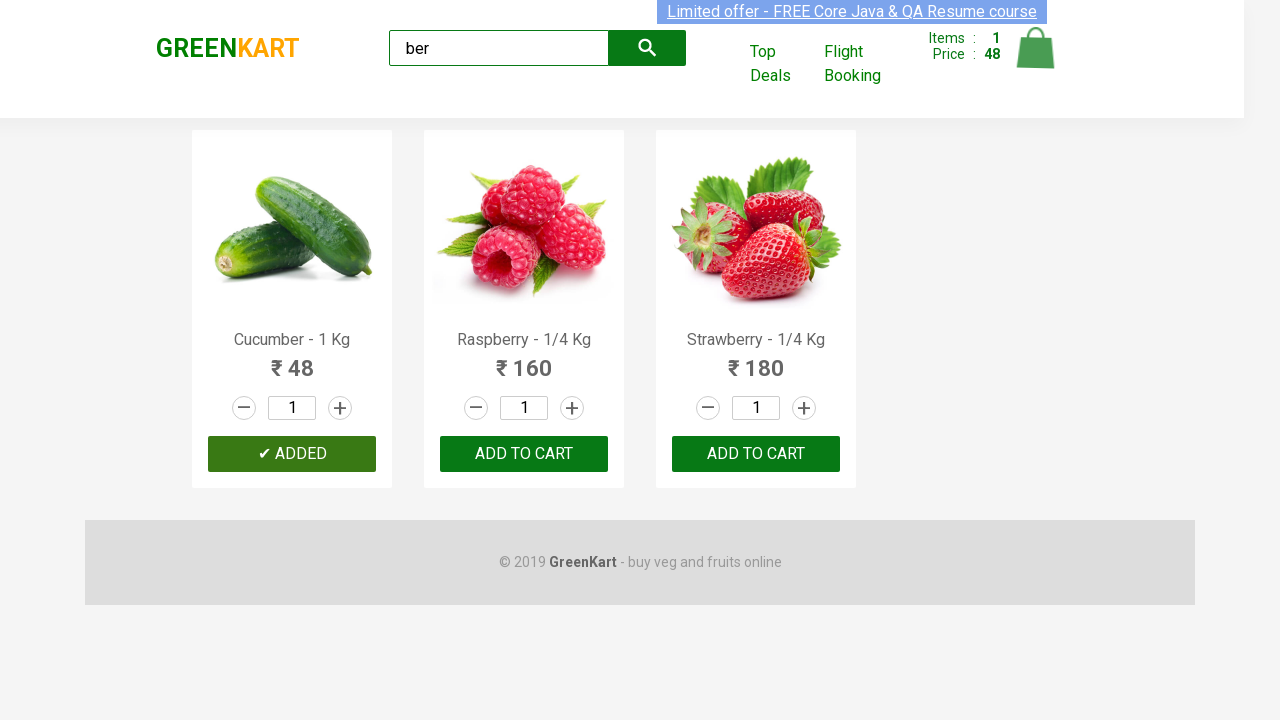

Clicked 'Add to Cart' button for a product at (524, 454) on xpath=//div[@class='product-action']/button >> nth=1
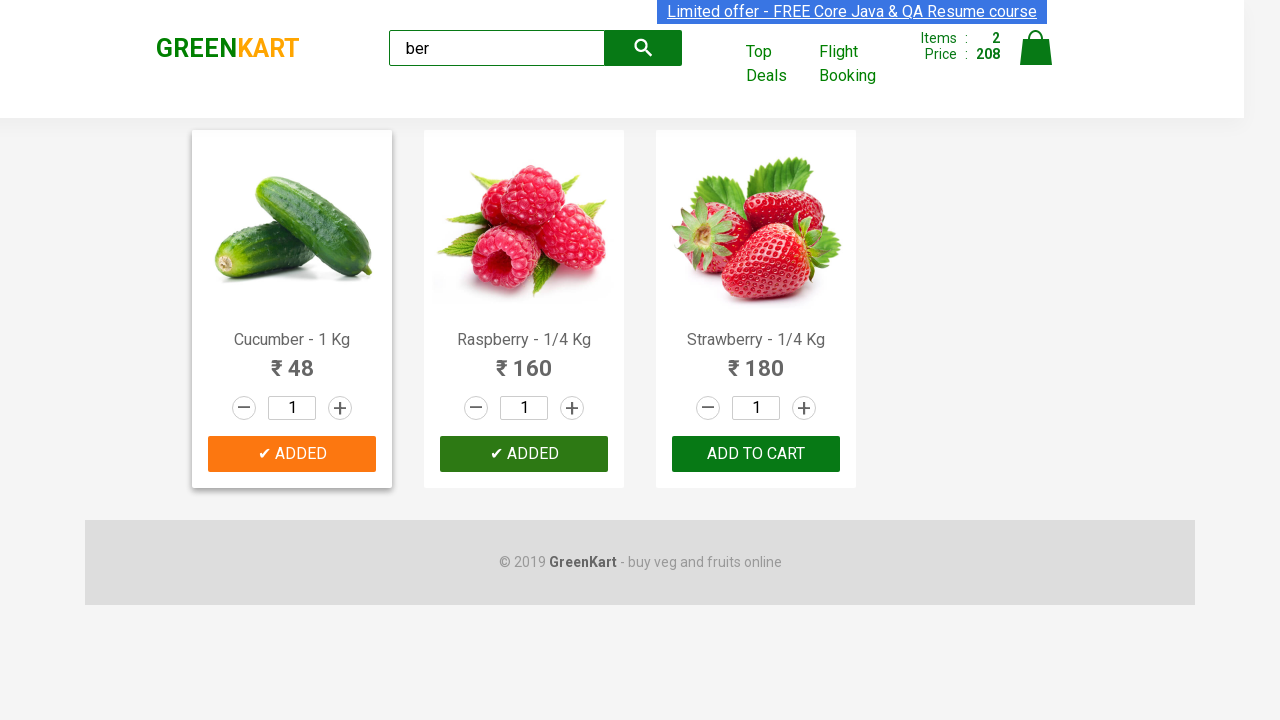

Clicked 'Add to Cart' button for a product at (756, 454) on xpath=//div[@class='product-action']/button >> nth=2
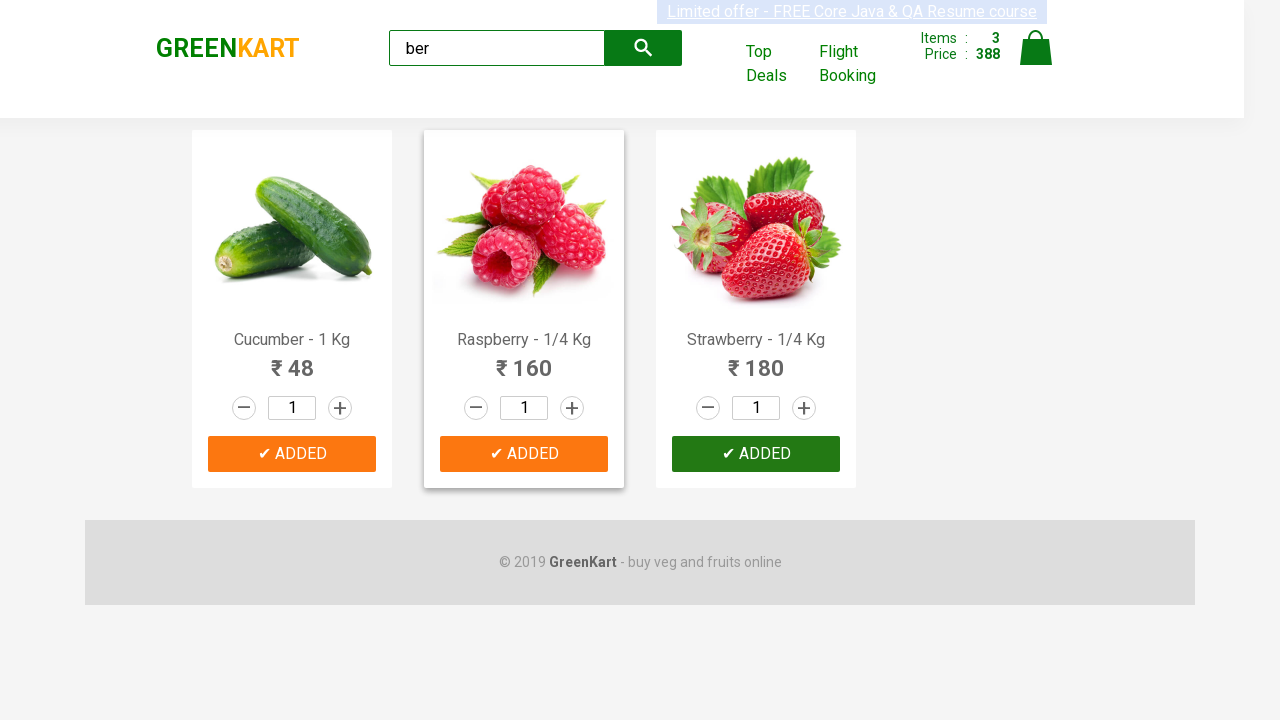

Clicked cart icon to view shopping cart at (1036, 48) on img[alt='Cart']
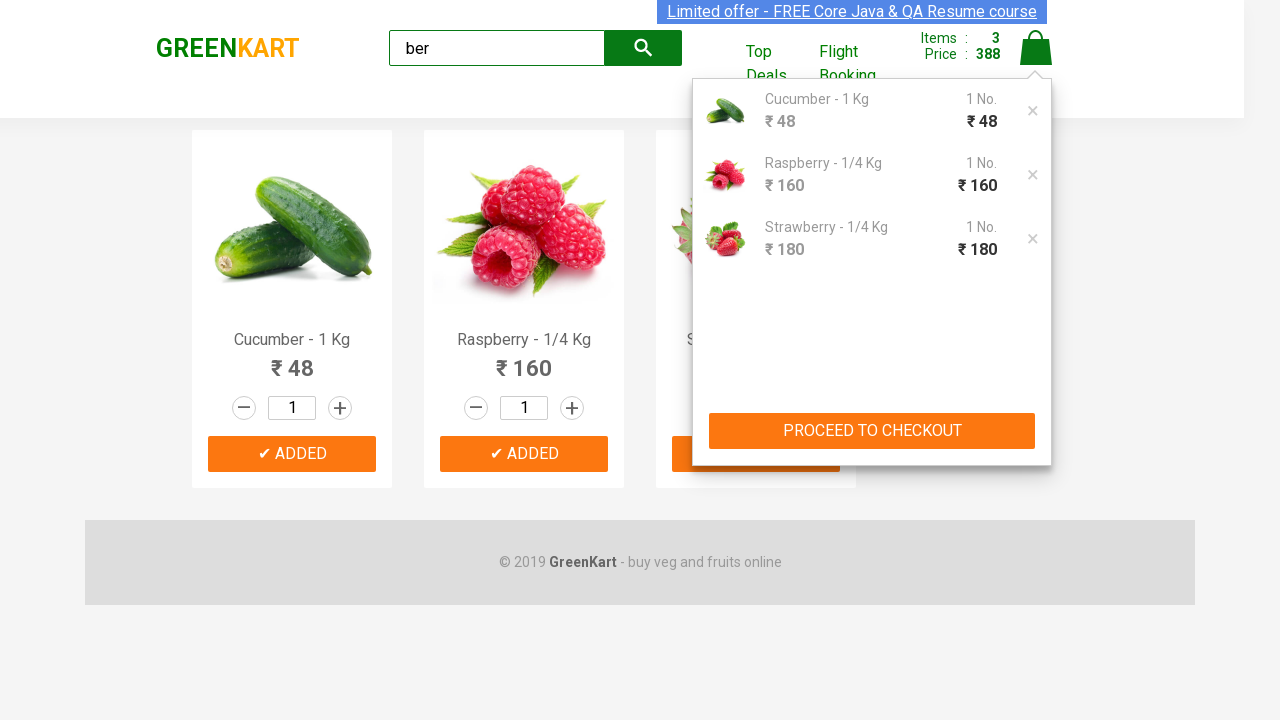

Clicked 'PROCEED TO CHECKOUT' button at (872, 431) on xpath=//button[text()='PROCEED TO CHECKOUT']
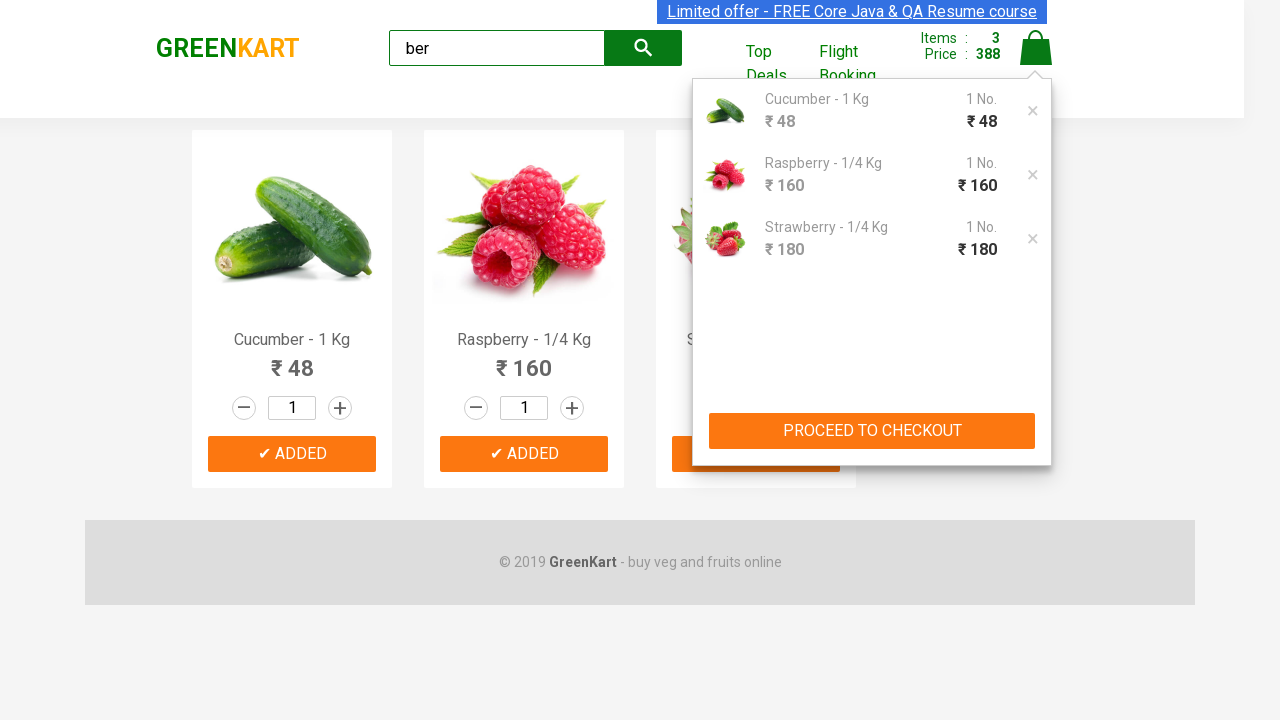

Promo code input field appeared and is ready
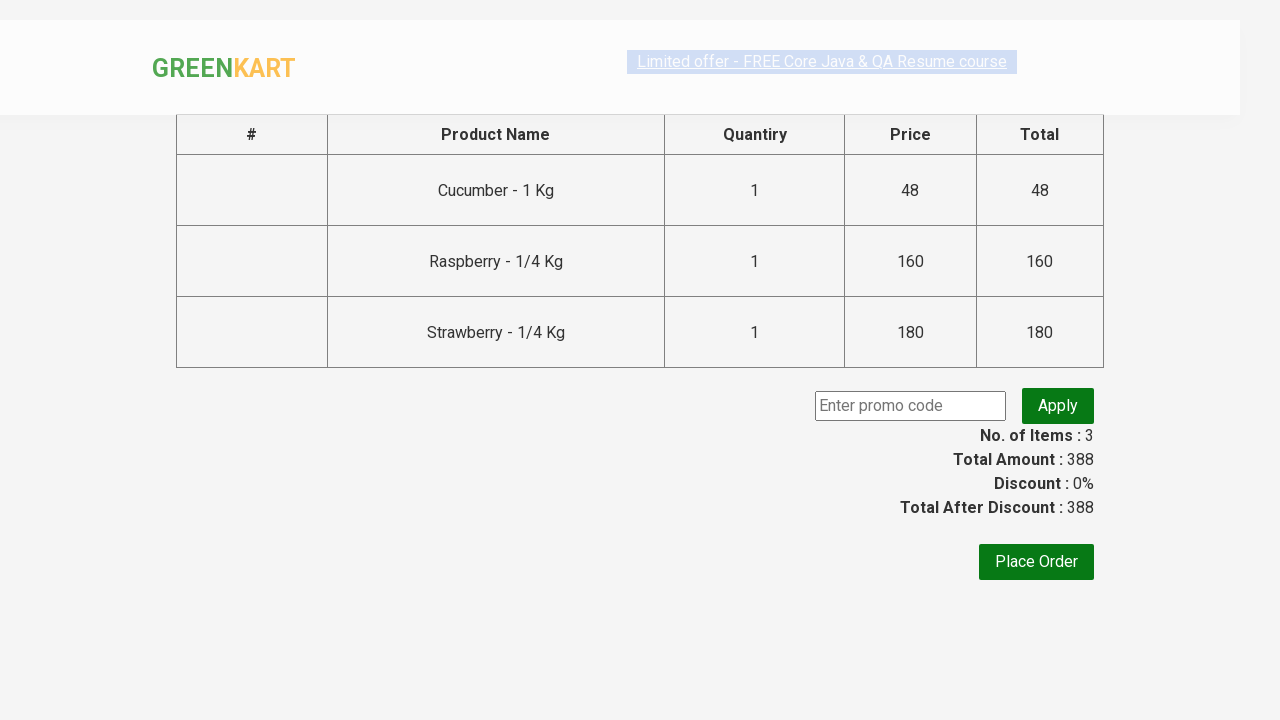

Filled promo code field with 'rahulshettyacademy' on .promoCode
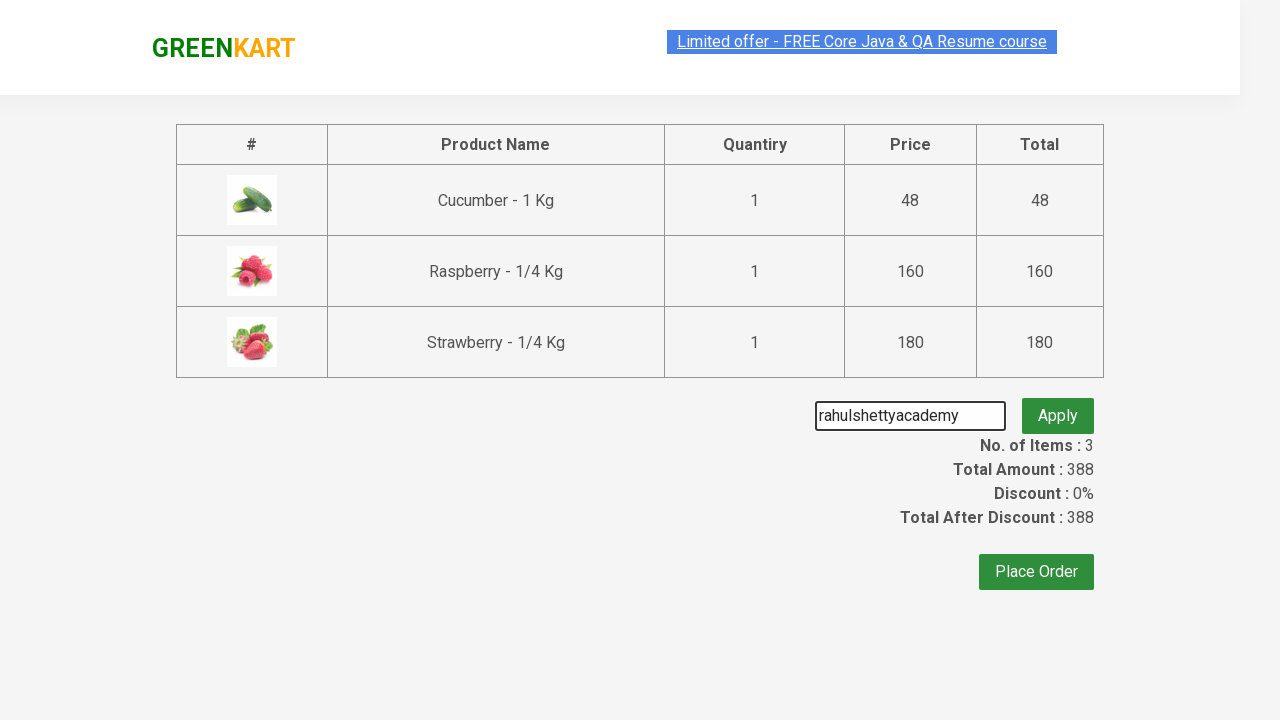

Clicked apply promo button to apply discount code at (1058, 406) on .promoBtn
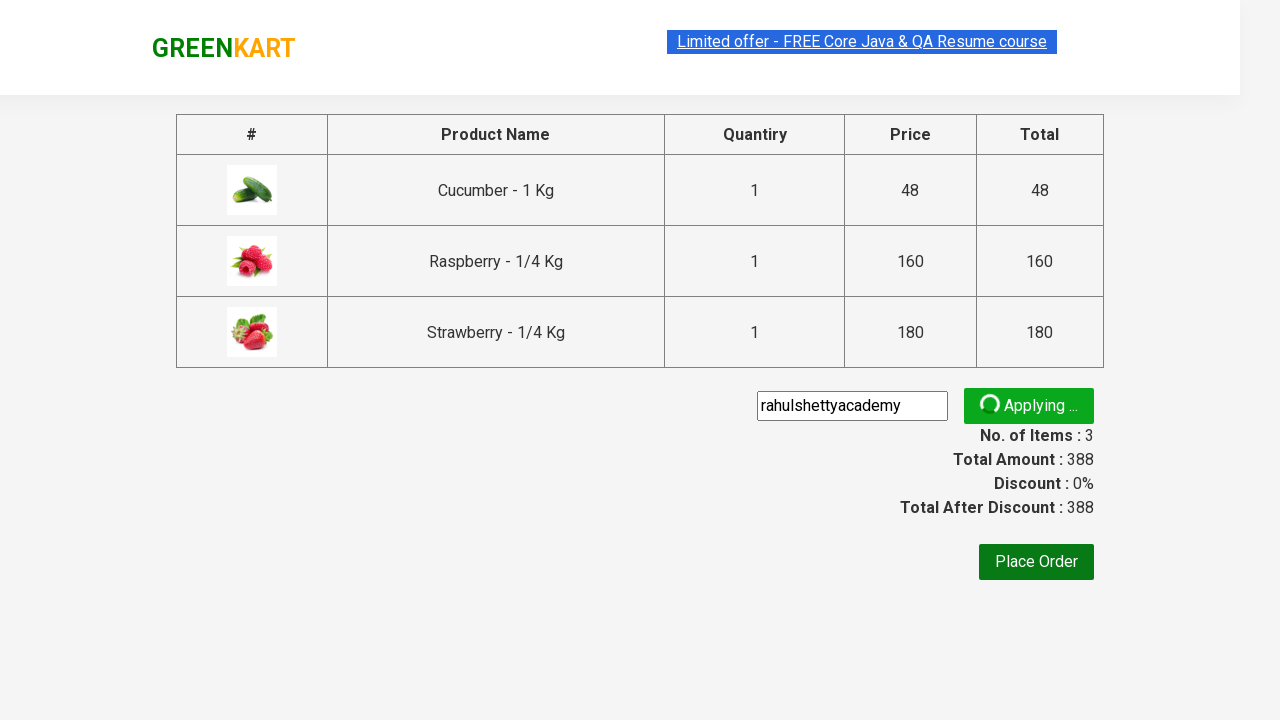

Promo info appeared confirming discount has been applied
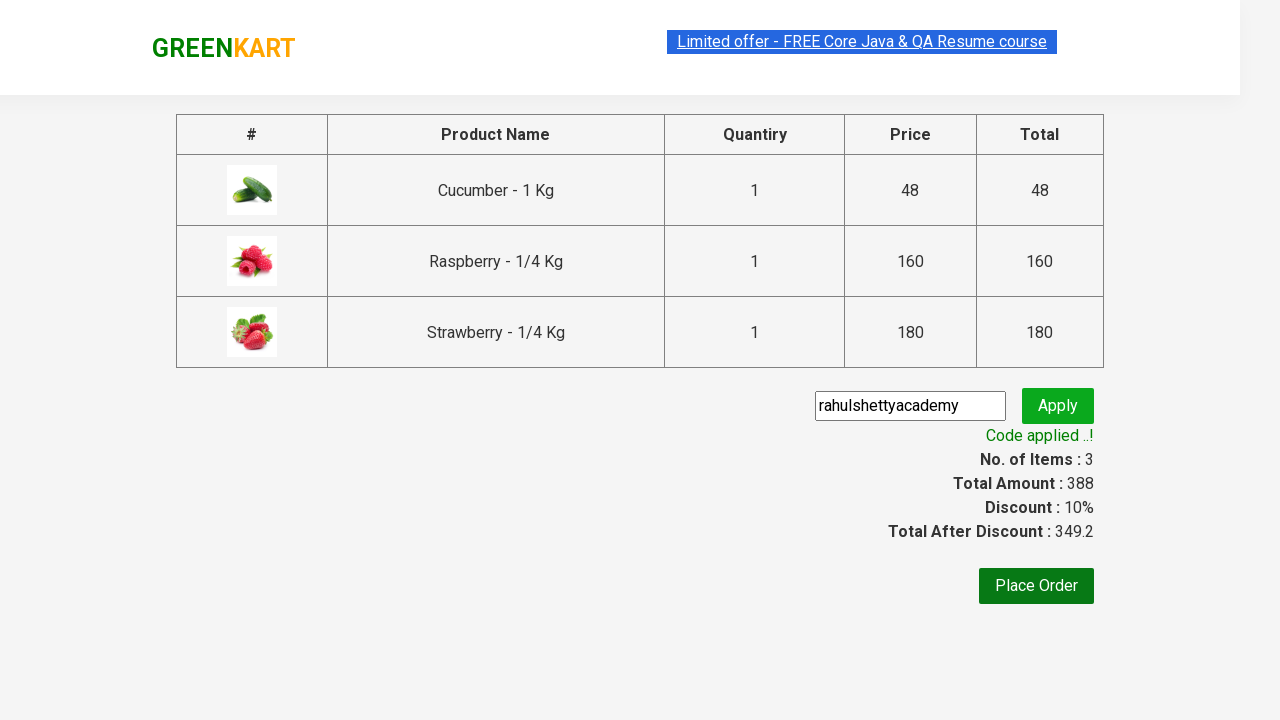

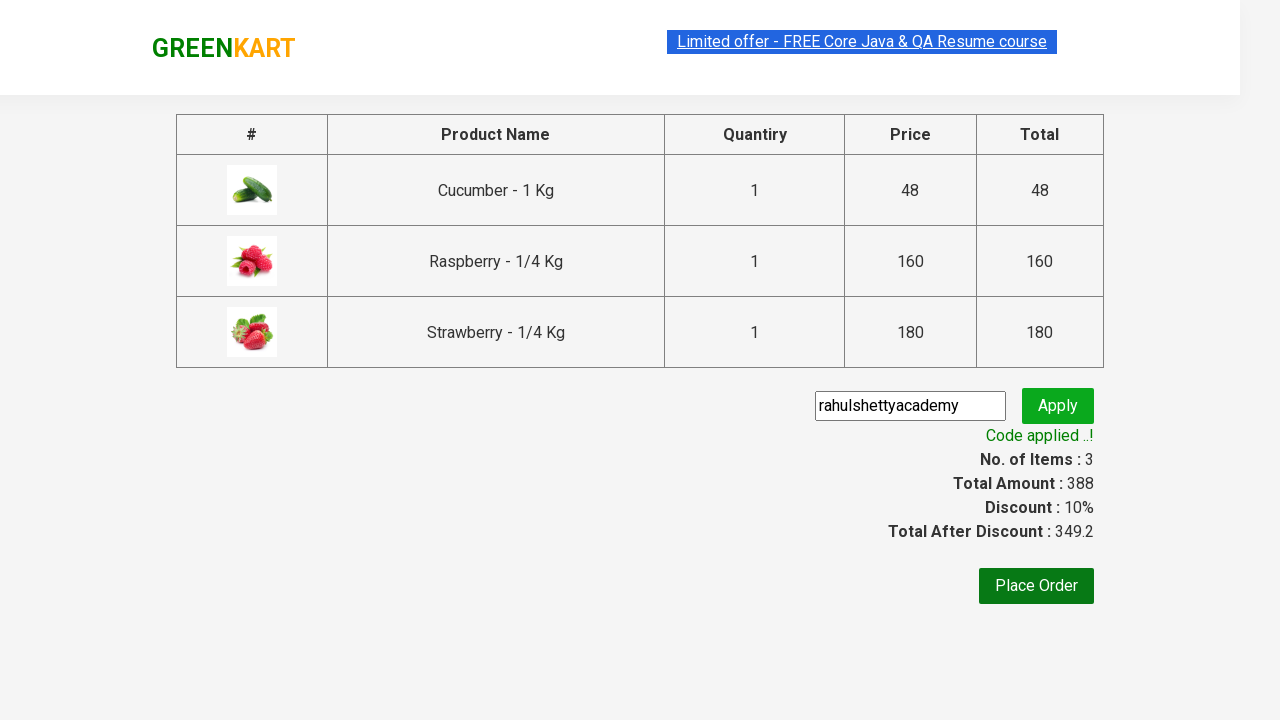